Tests Autotrader car search functionality by selecting a car make from a dropdown and entering a zip code to search for vehicles.

Starting URL: https://www.autotrader.com/cars-for-sale/

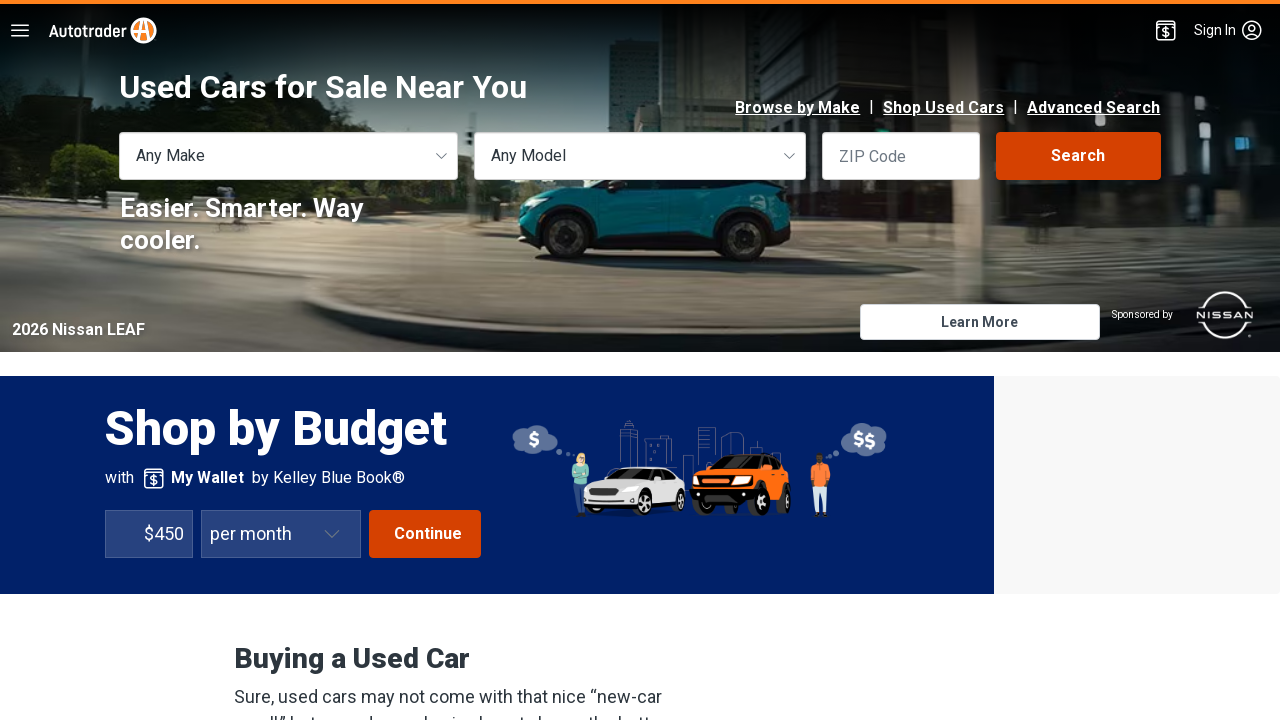

Selected car make from dropdown at index 3 on select[name='makeCode']
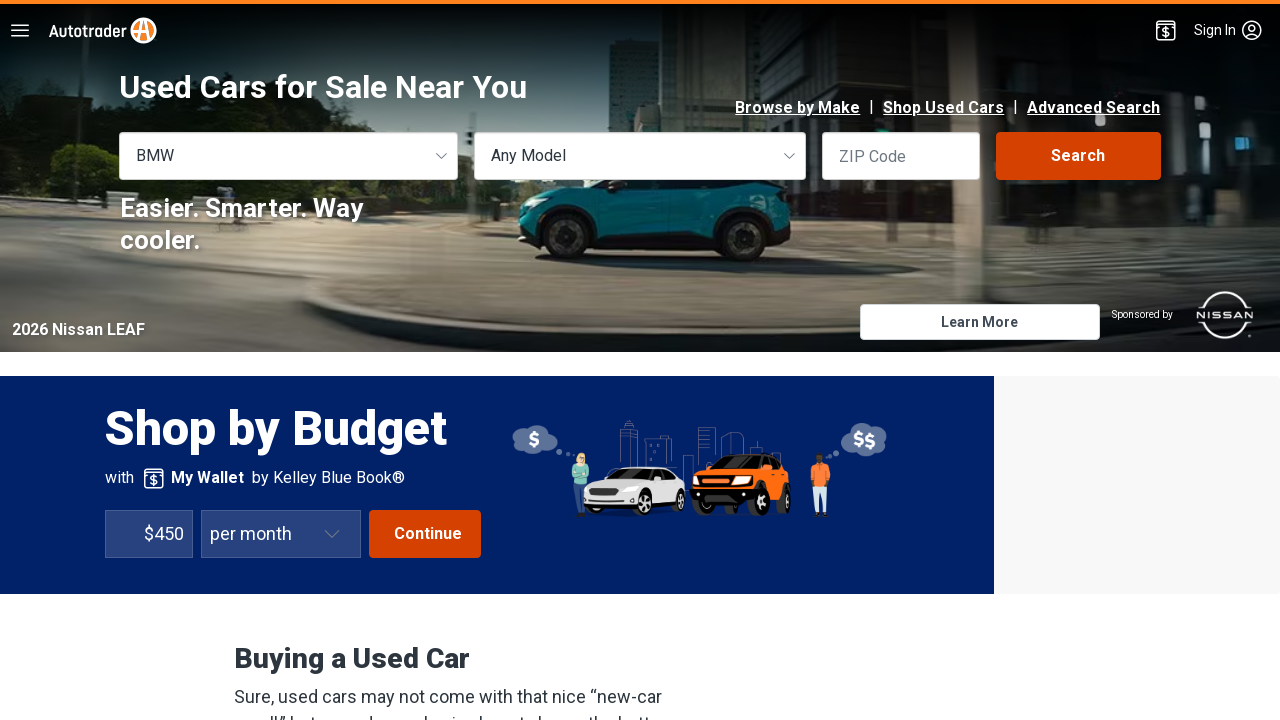

Entered zip code '30340' for location-based search on input[name='zipcode']
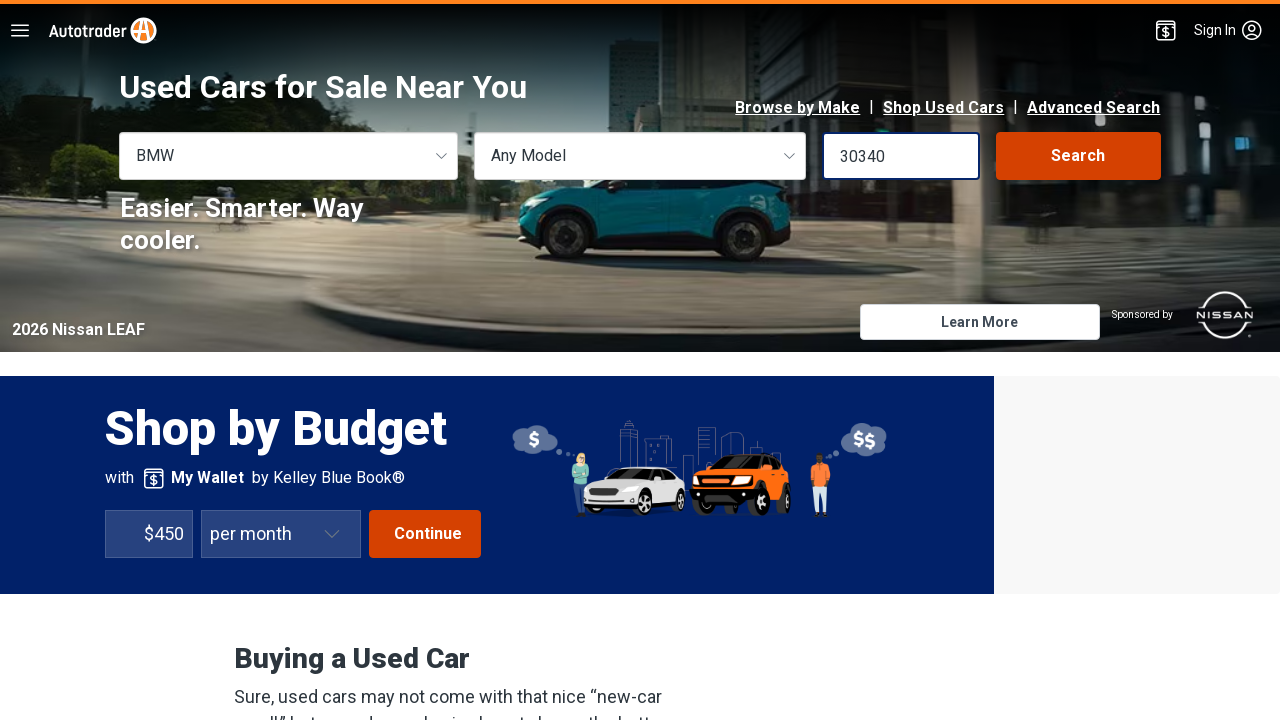

Waited for network idle to confirm page loaded with selections
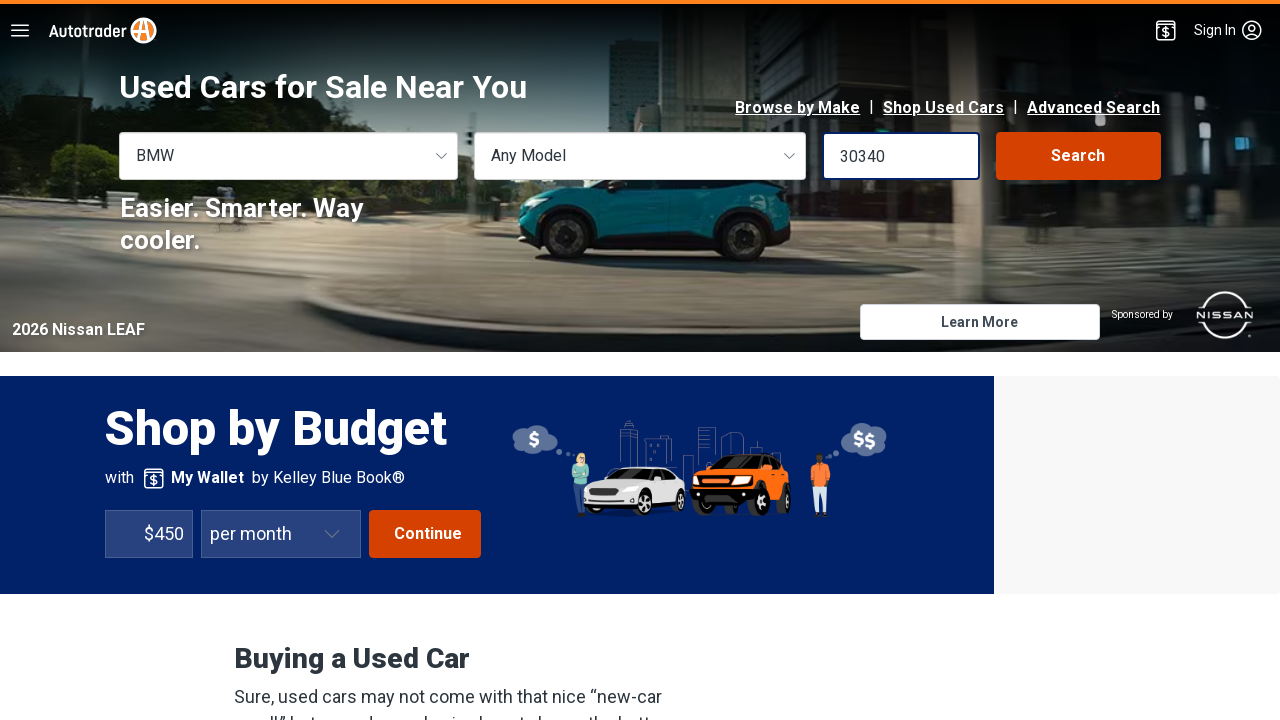

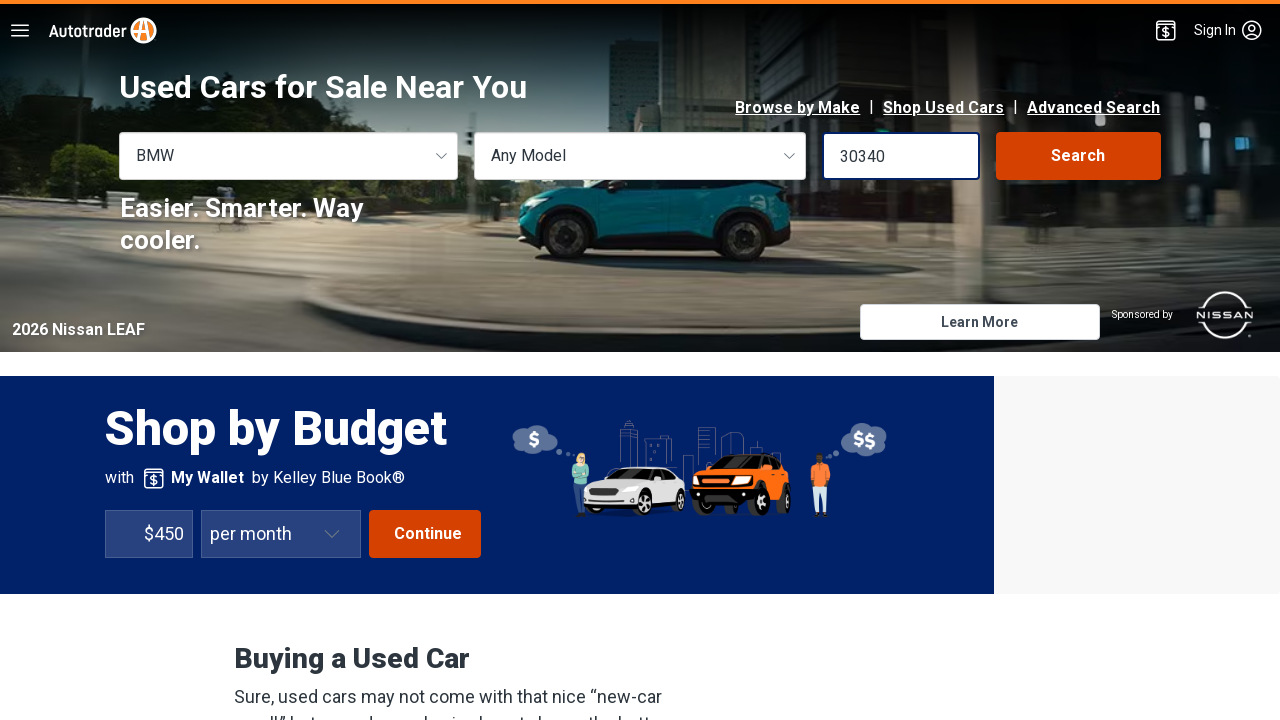